Tests dynamic content generation by clicking a generate button and waiting for specific text ("release") to appear in a word element.

Starting URL: https://training-support.net/webelements/dynamic-content

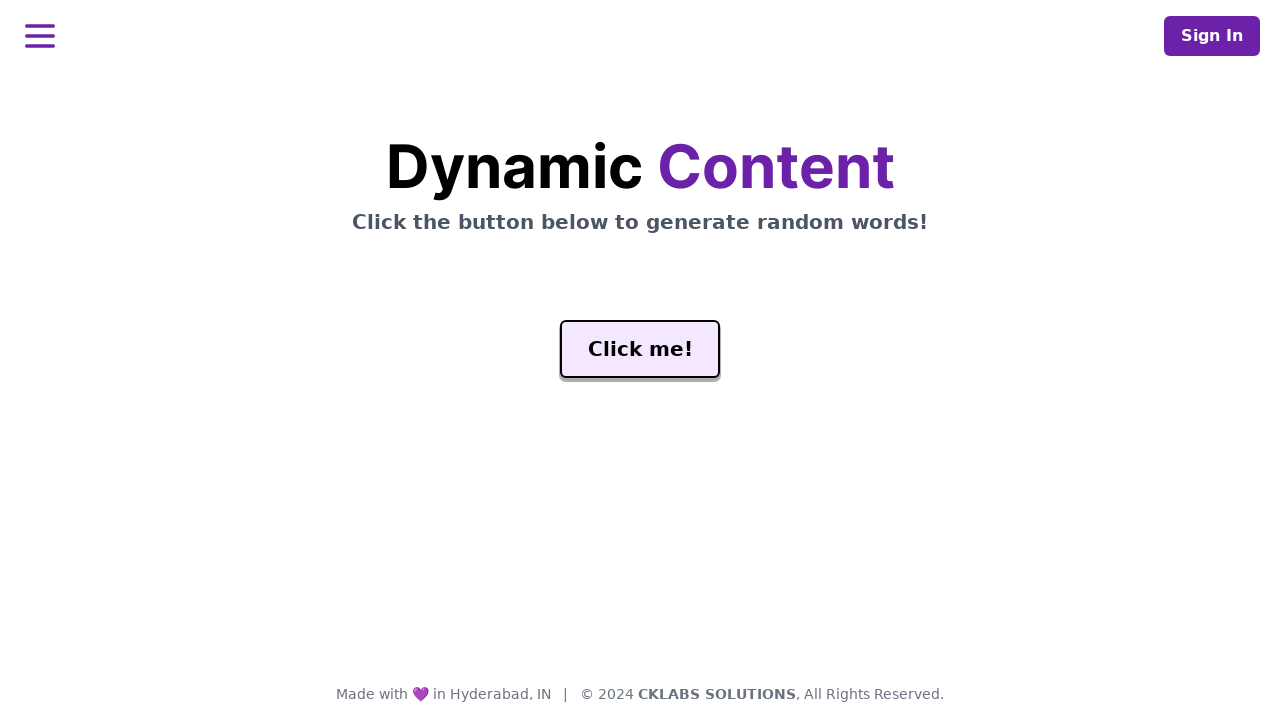

Clicked the generate button to trigger dynamic content at (640, 349) on #genButton
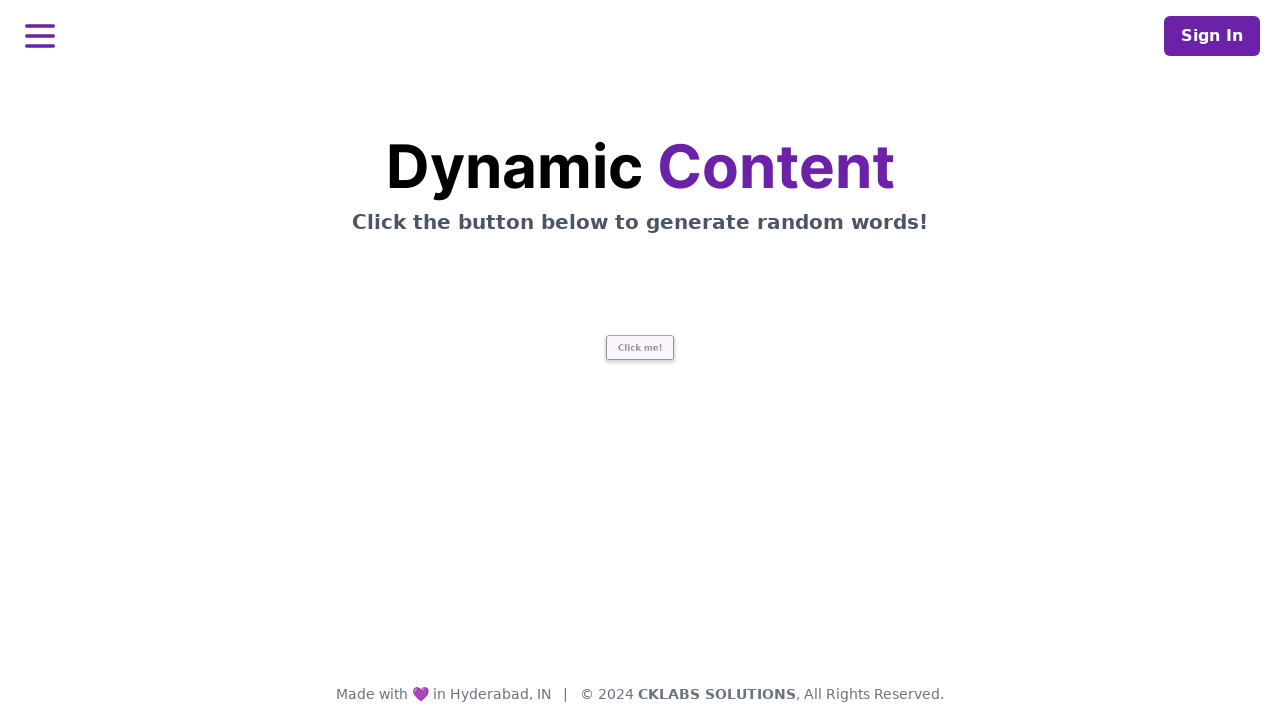

Waited for 'release' text to appear in word element
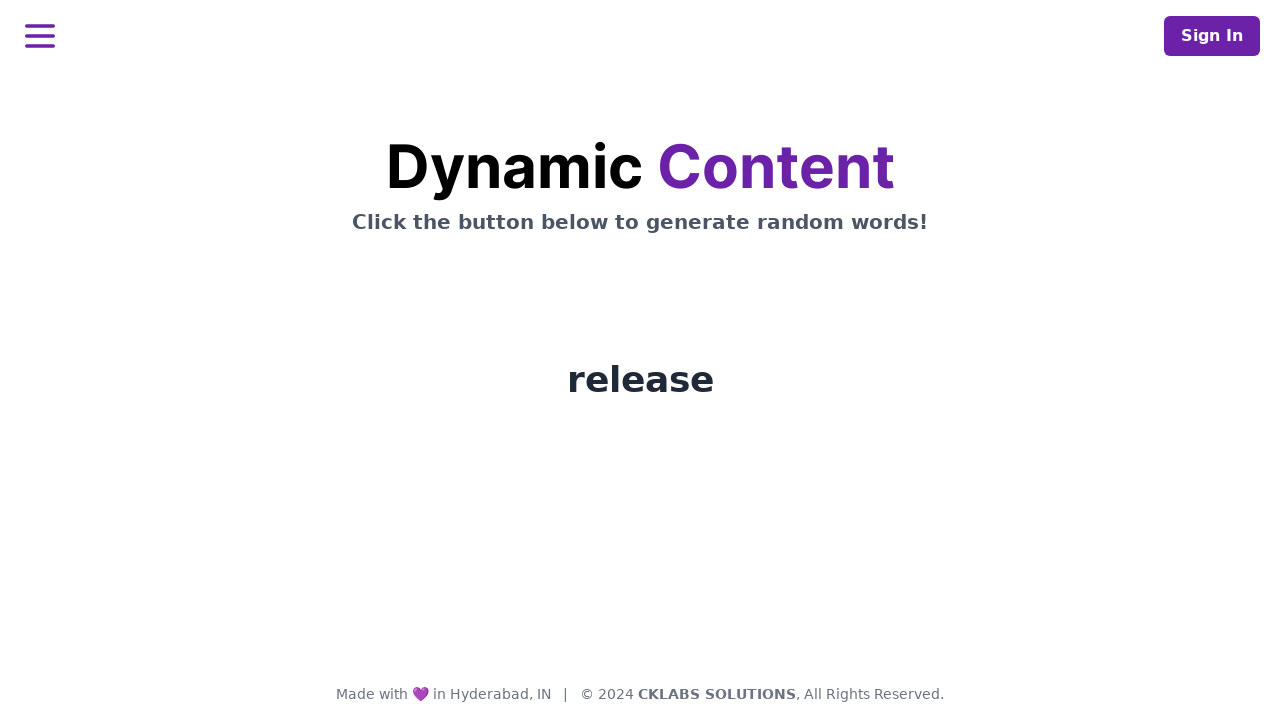

Verified word element is visible on page
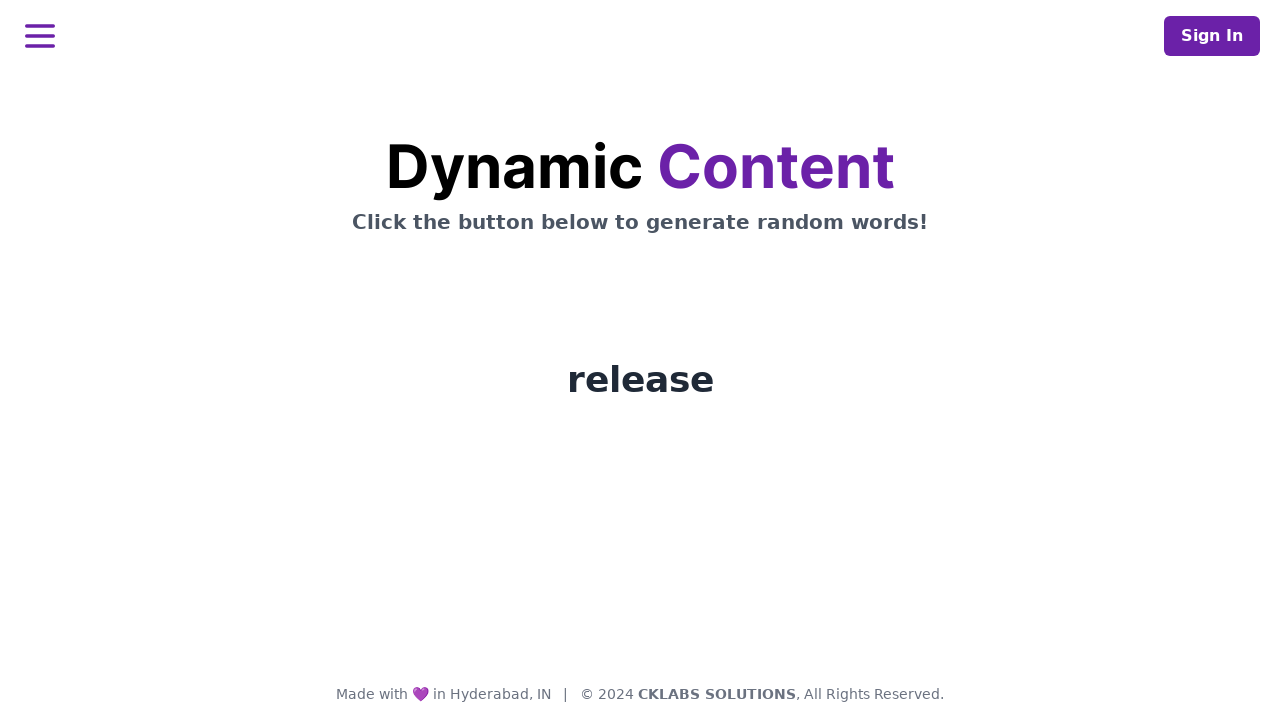

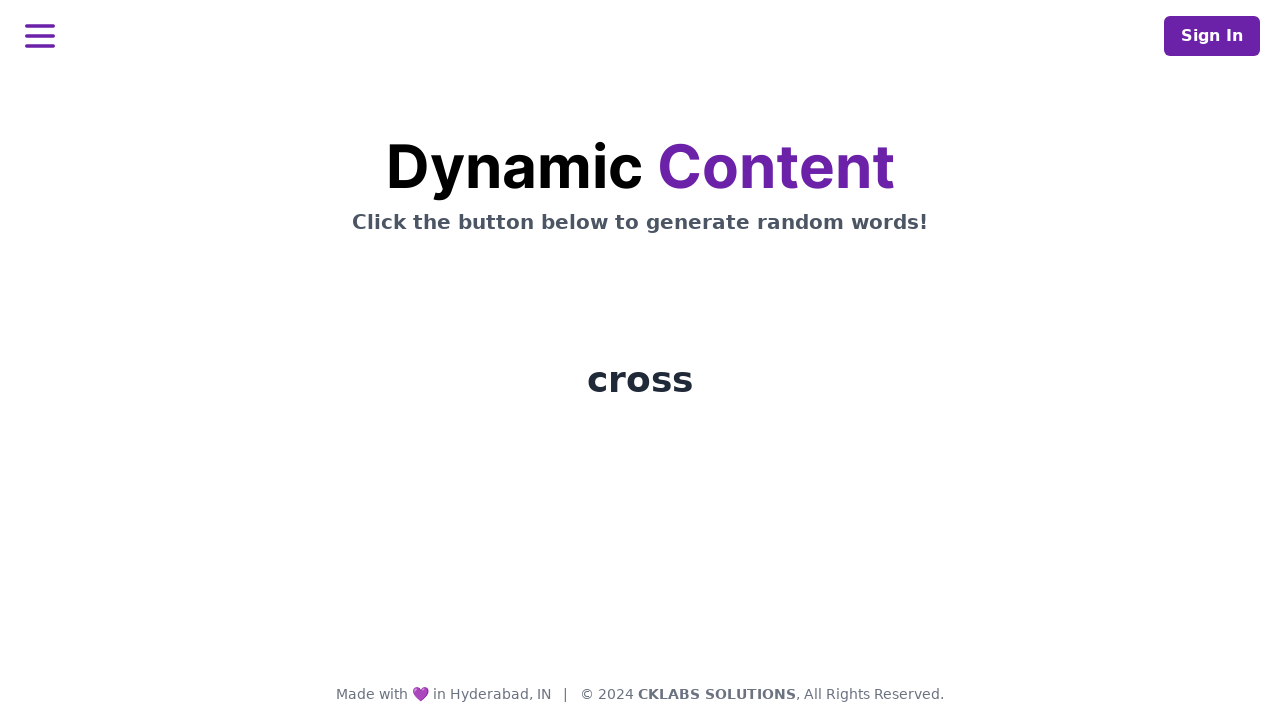